Tests the checkout flow on DemoBlaze e-commerce site by navigating to cart, clicking place order, filling out the checkout form with customer details and credit card information, and completing the purchase.

Starting URL: https://www.demoblaze.com

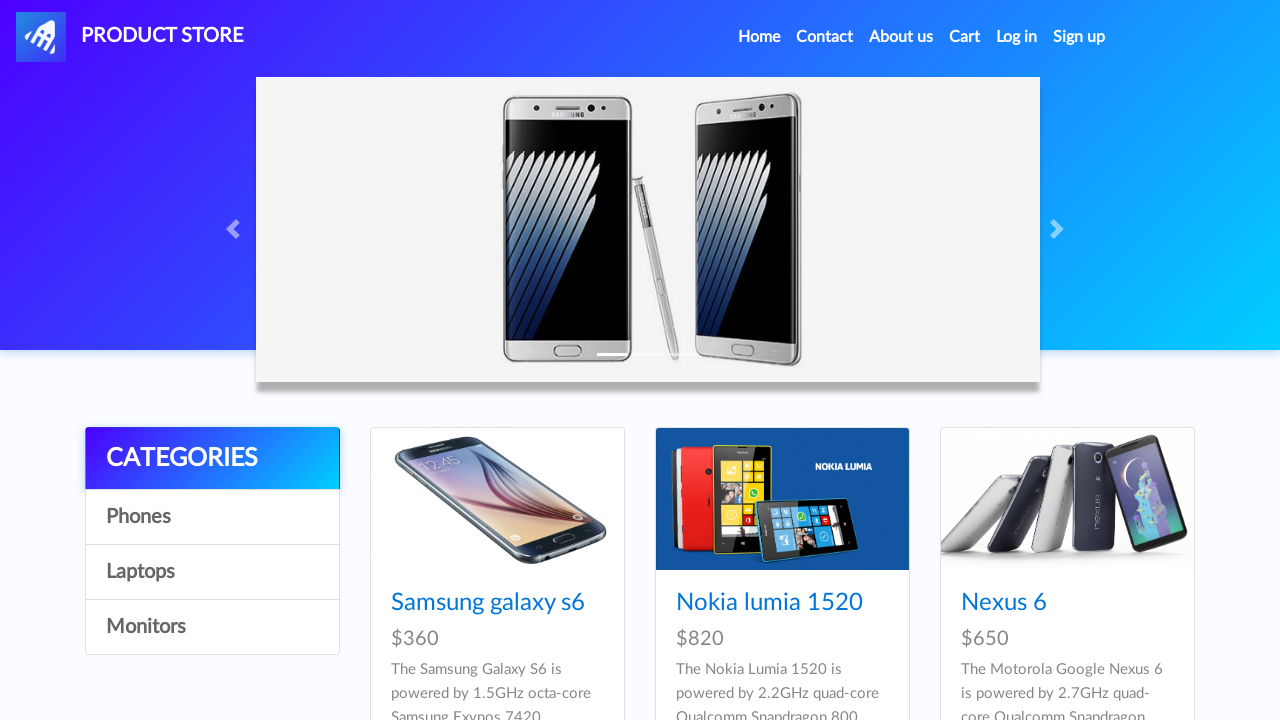

Clicked Cart button in navigation at (965, 37) on a#cartur
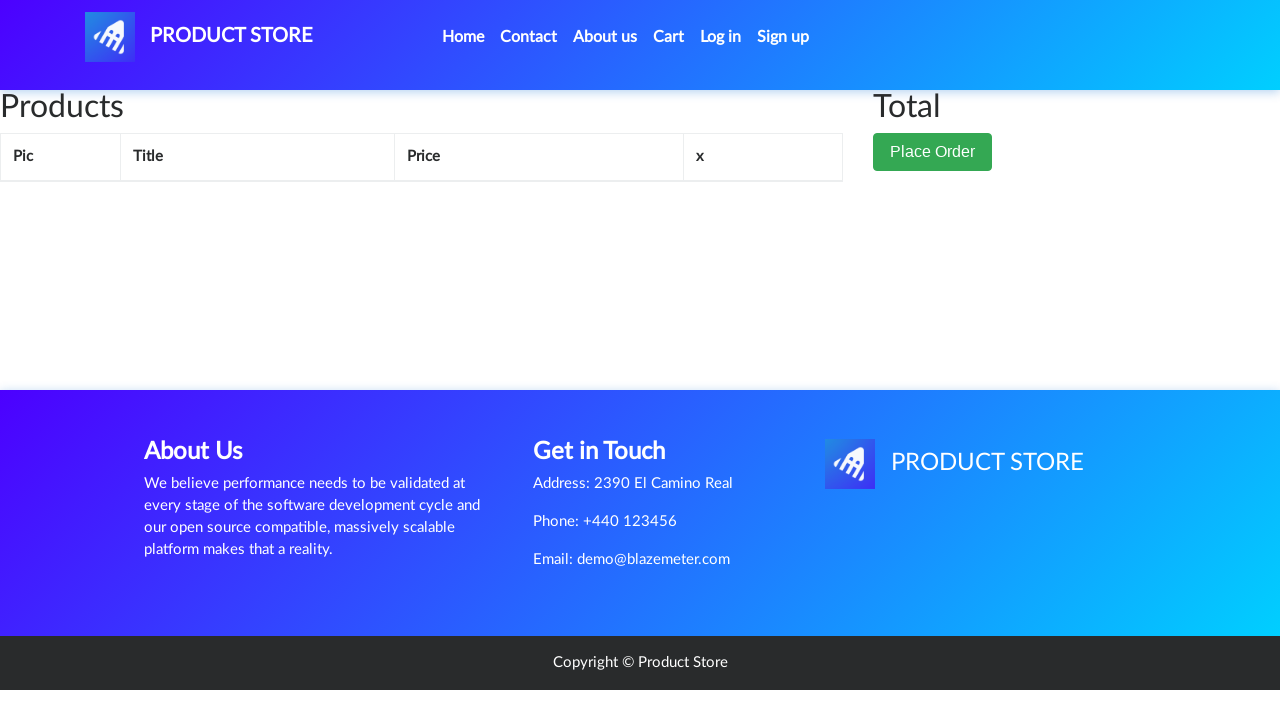

Waited for page to load after navigating to cart
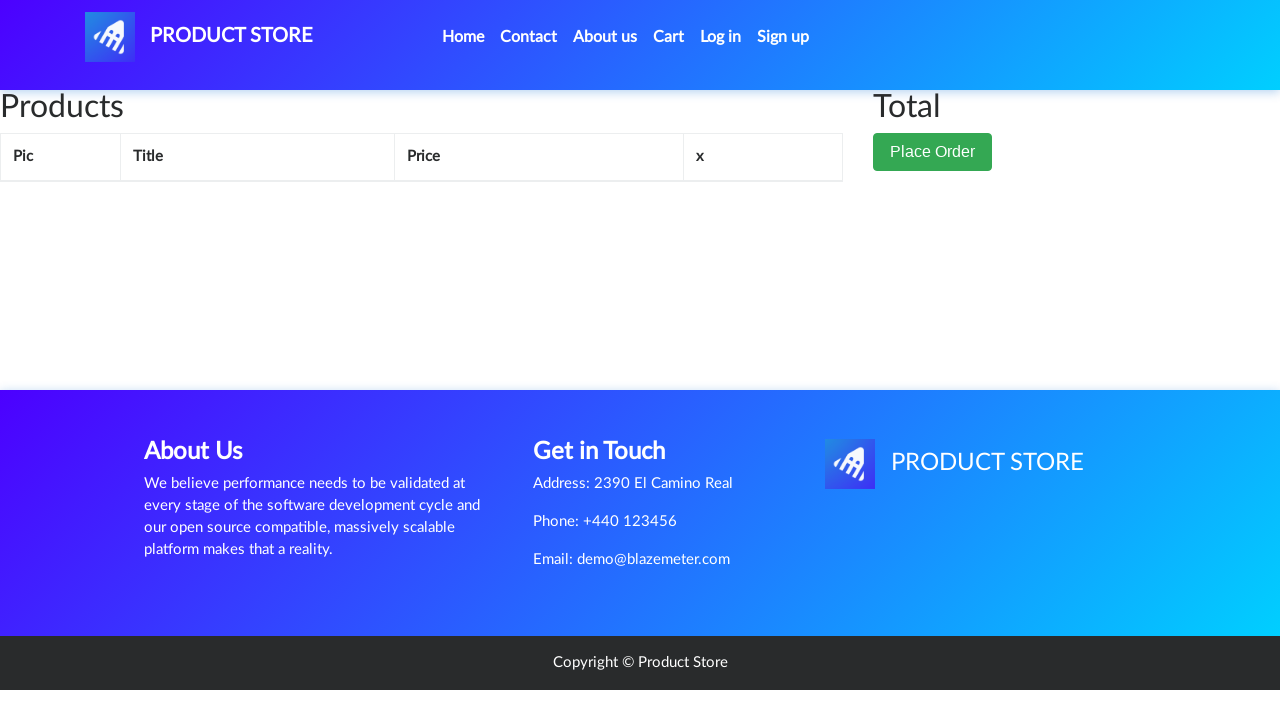

Clicked Place Order button at (933, 152) on button[data-target='#orderModal']
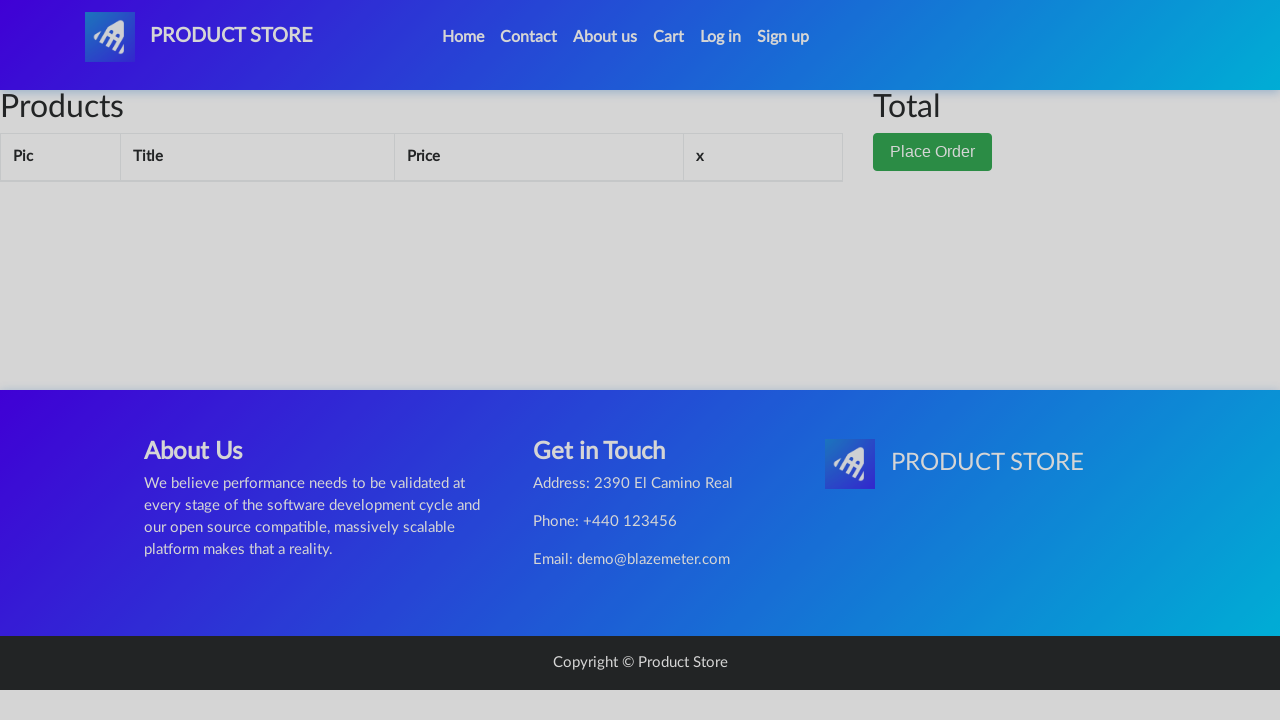

Order modal appeared on screen
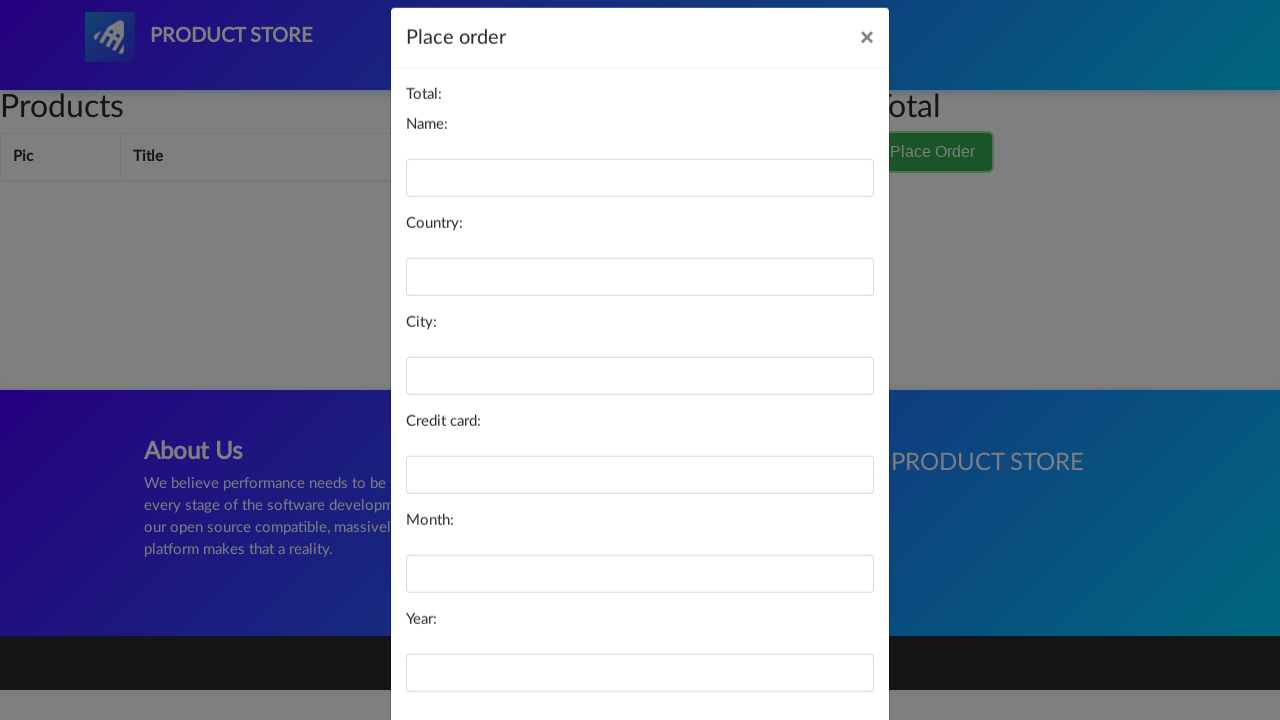

Filled in name field with 'Marcus' on #name
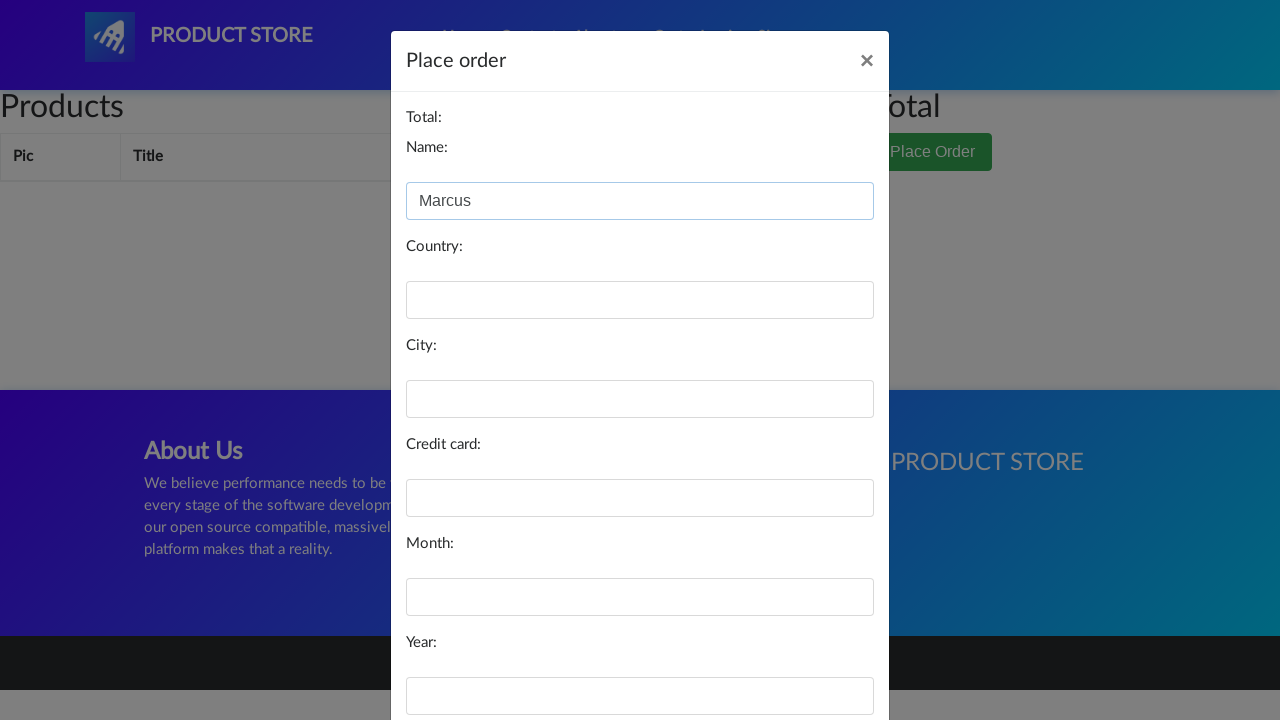

Filled in country field with 'Canada' on #country
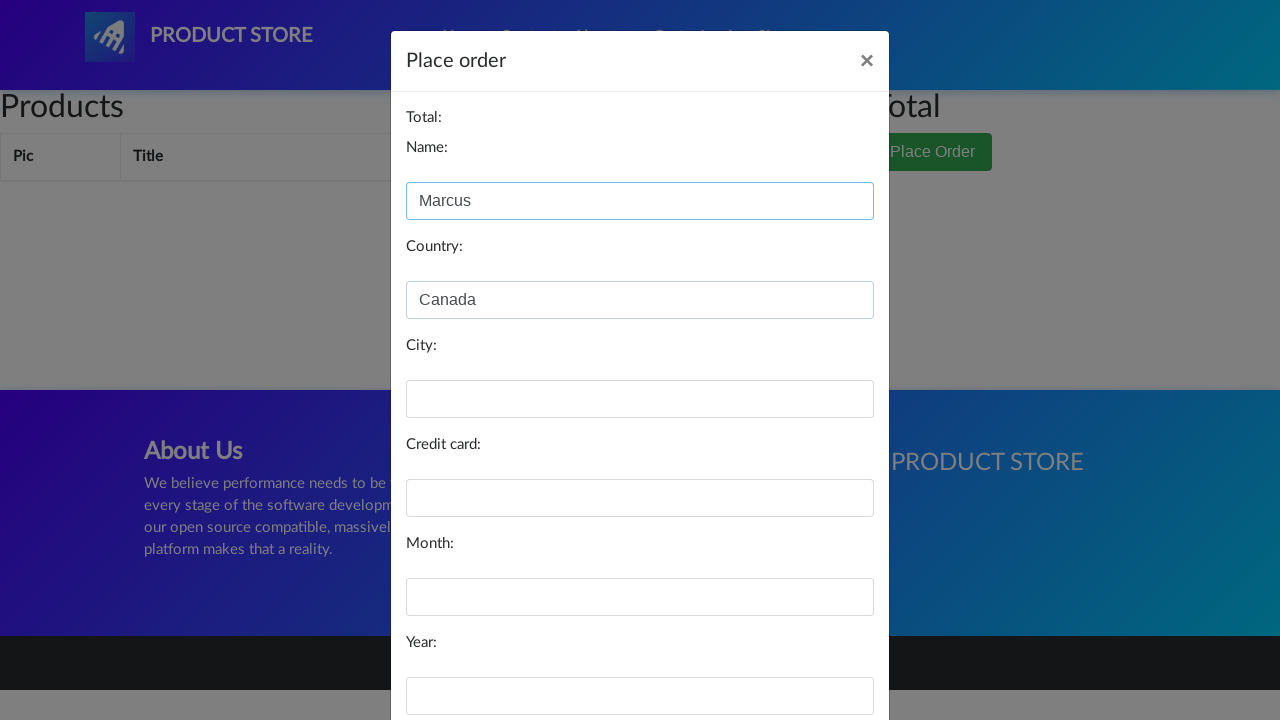

Filled in city field with 'Toronto' on #city
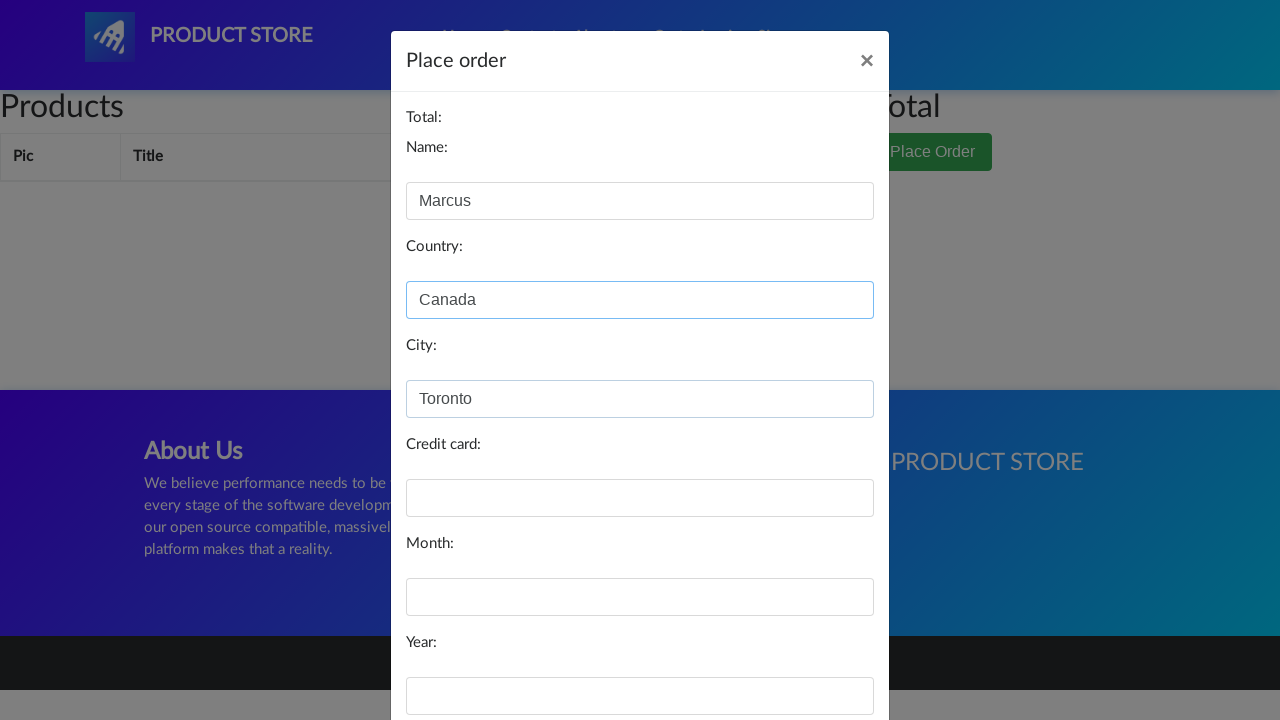

Filled in credit card field with test card number on #card
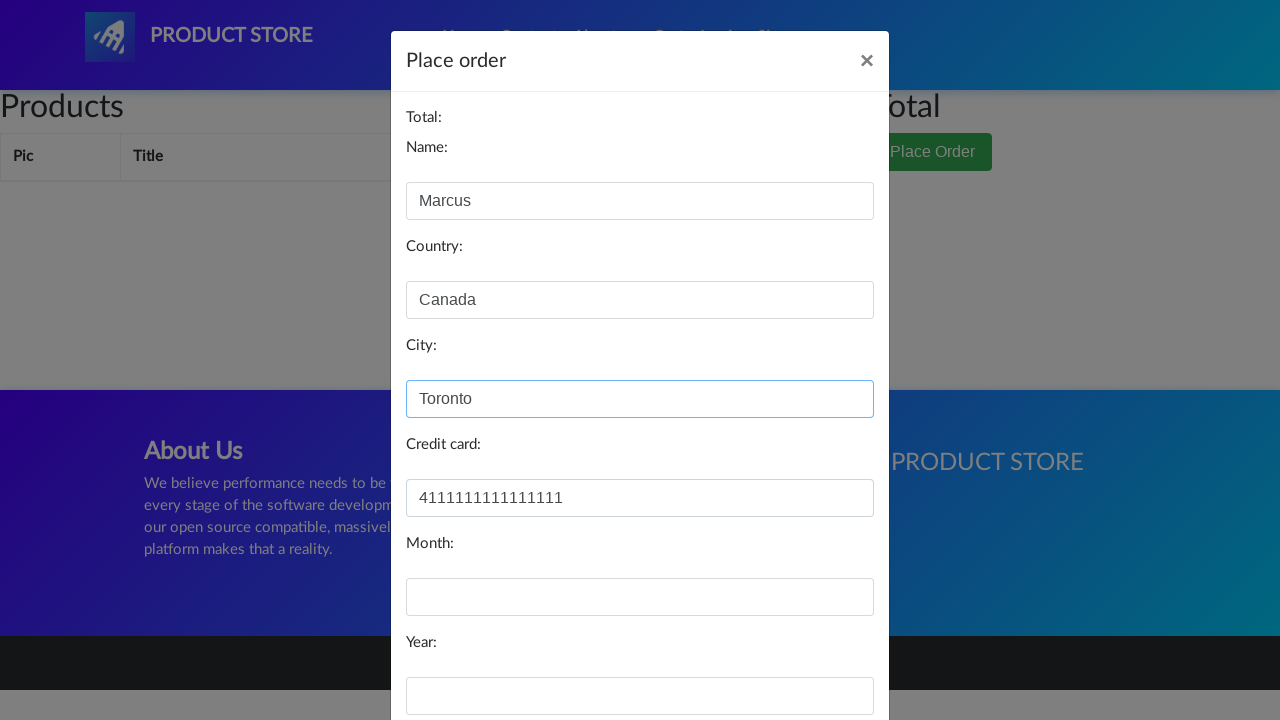

Filled in expiration month field with 'March' on #month
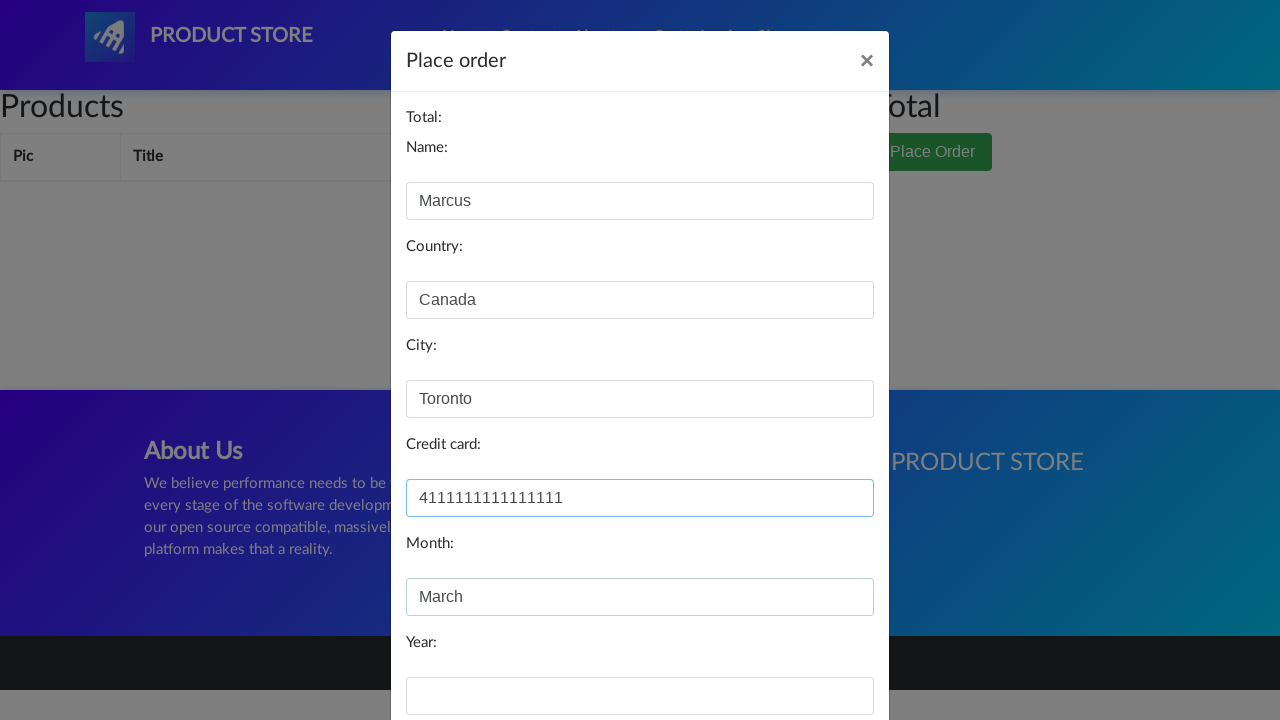

Filled in expiration year field with '2025' on #year
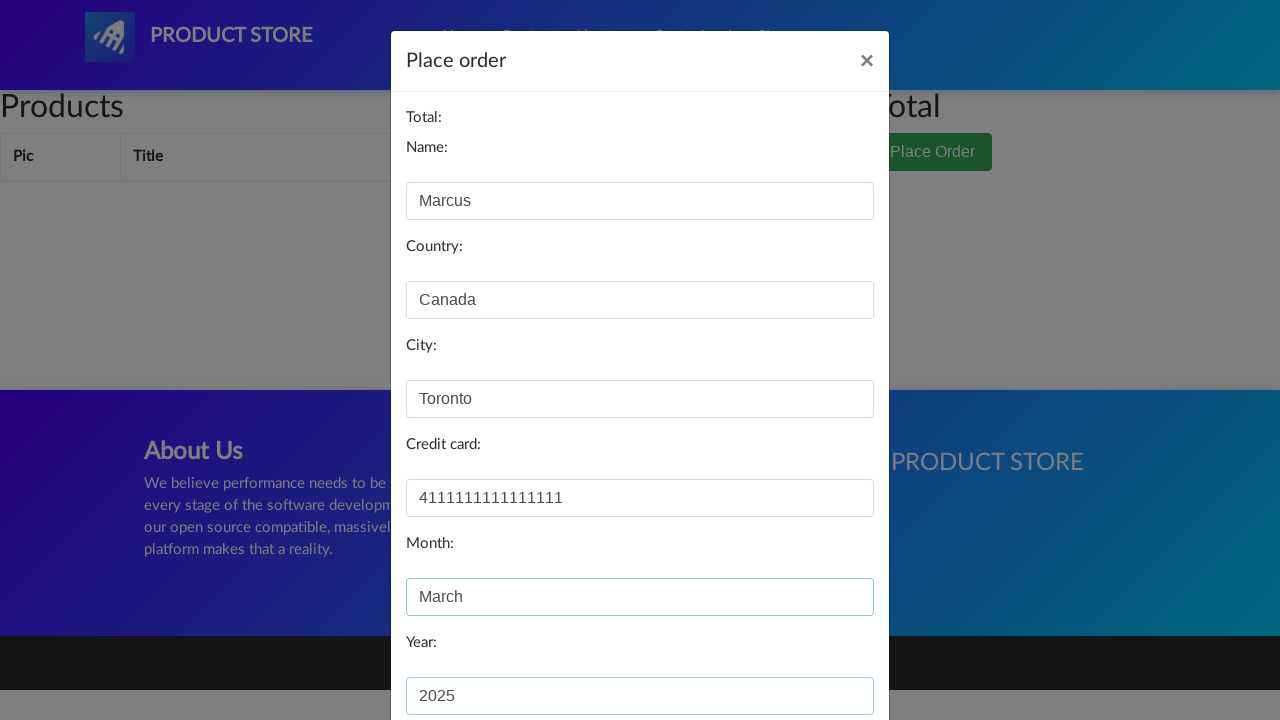

Clicked Purchase button to complete order at (823, 655) on button[onclick='purchaseOrder()']
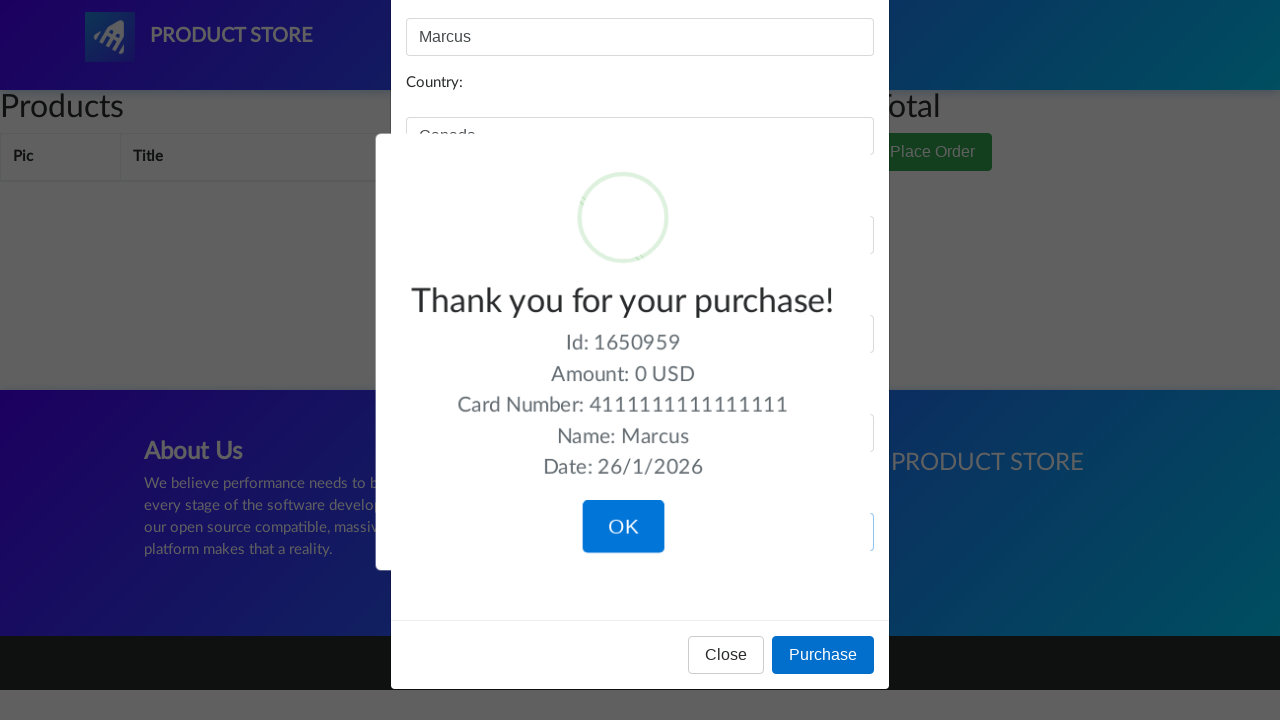

Purchase confirmation modal appeared
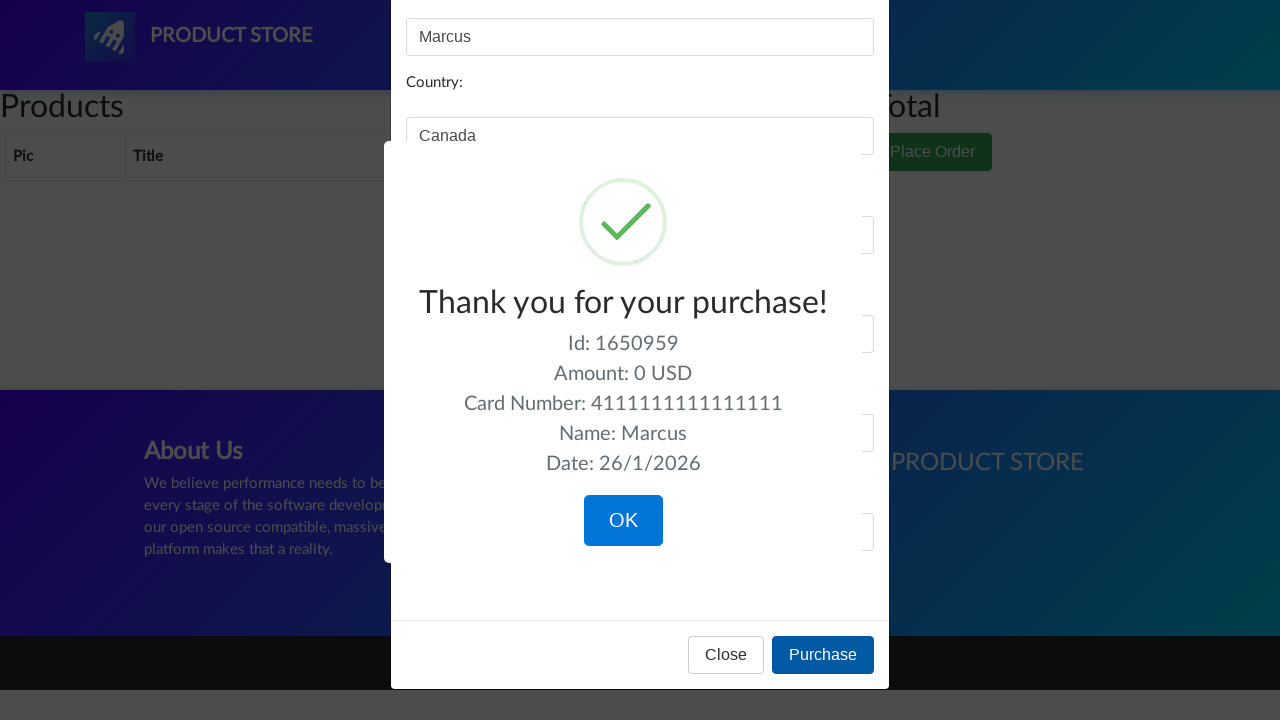

Clicked OK button to confirm purchase completion at (623, 521) on .sweet-alert button.confirm
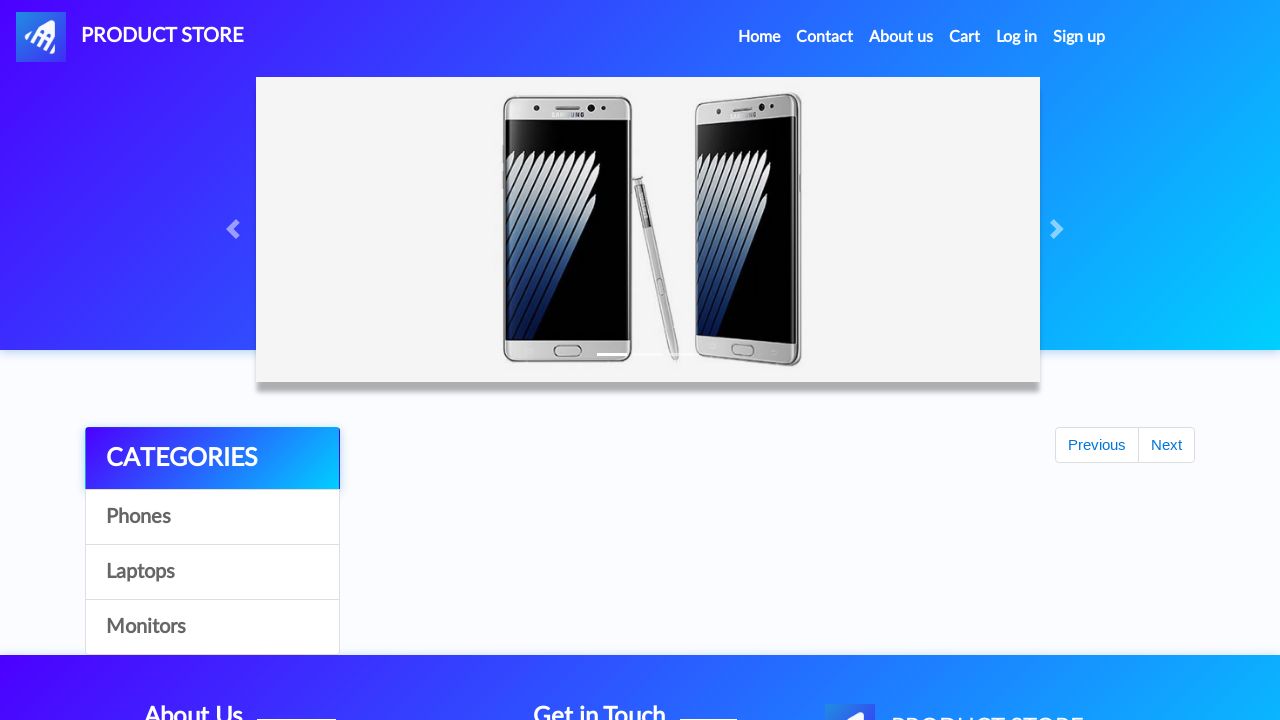

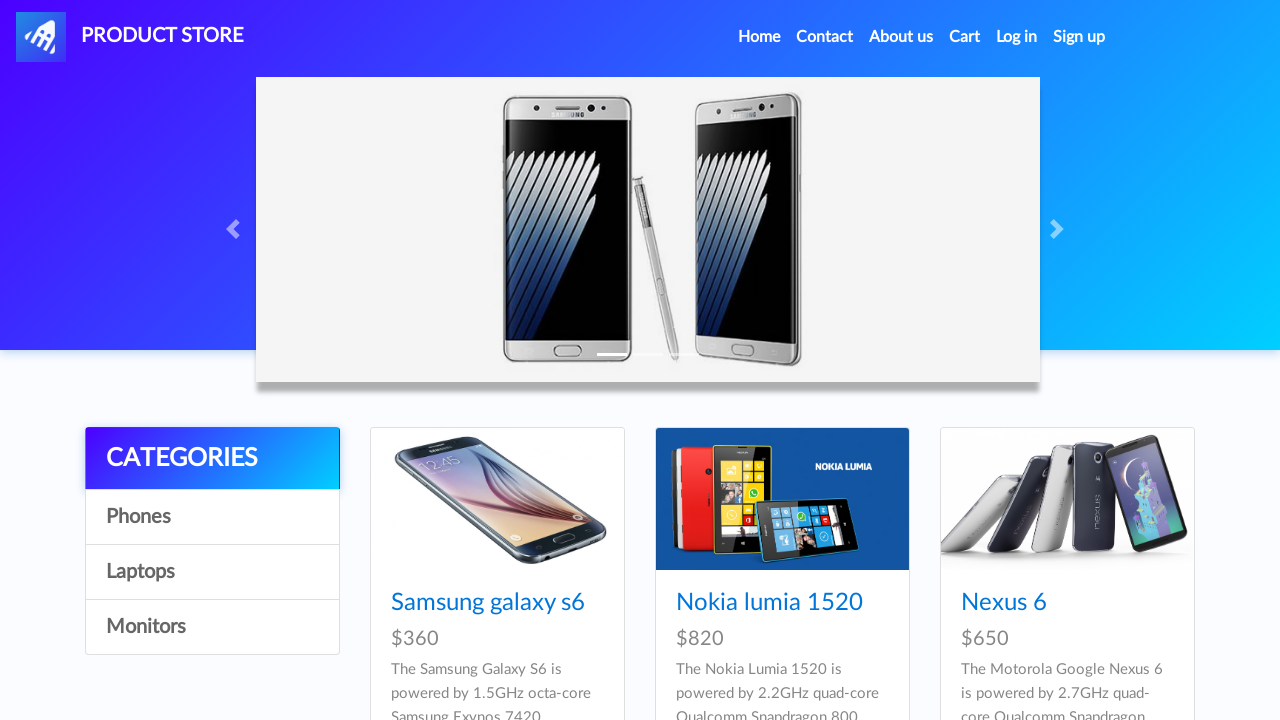